Tests registration form validation when the confirm email field doesn't match the email field, verifying the mismatch error message appears.

Starting URL: https://alada.vn/tai-khoan/dang-ky.html

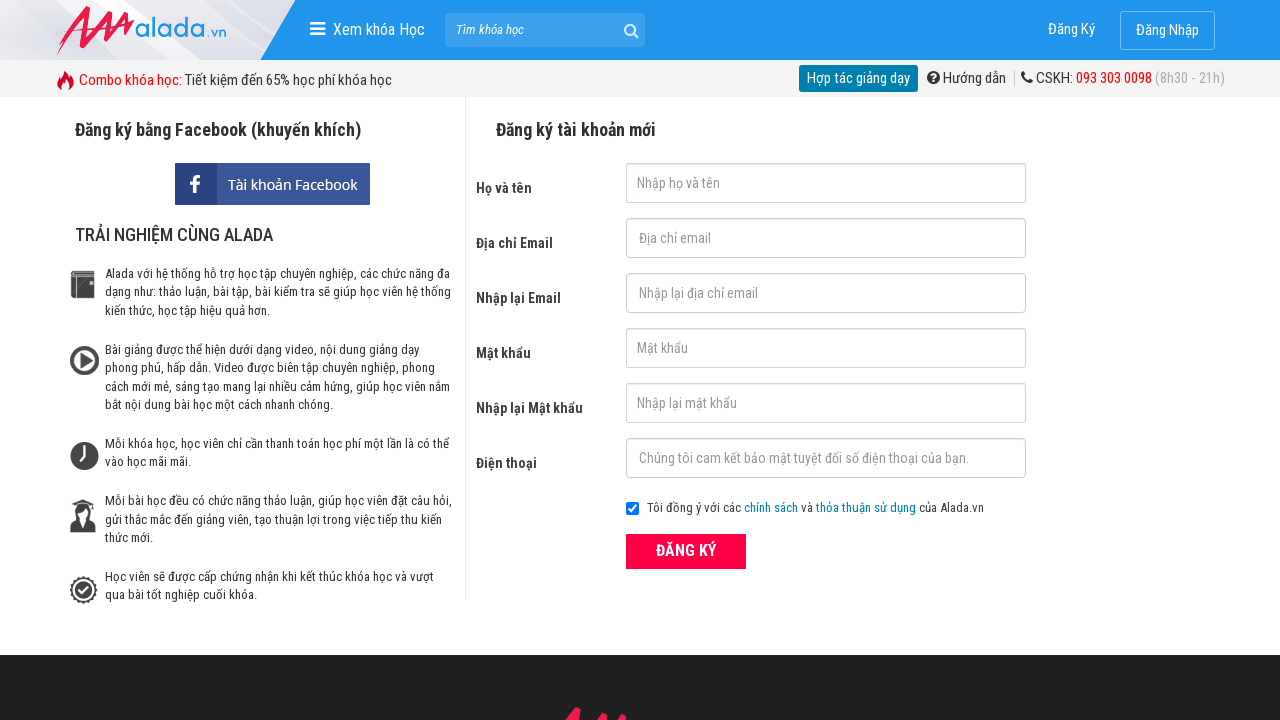

Filled name field with 'Marie Curie' on #txtFirstname
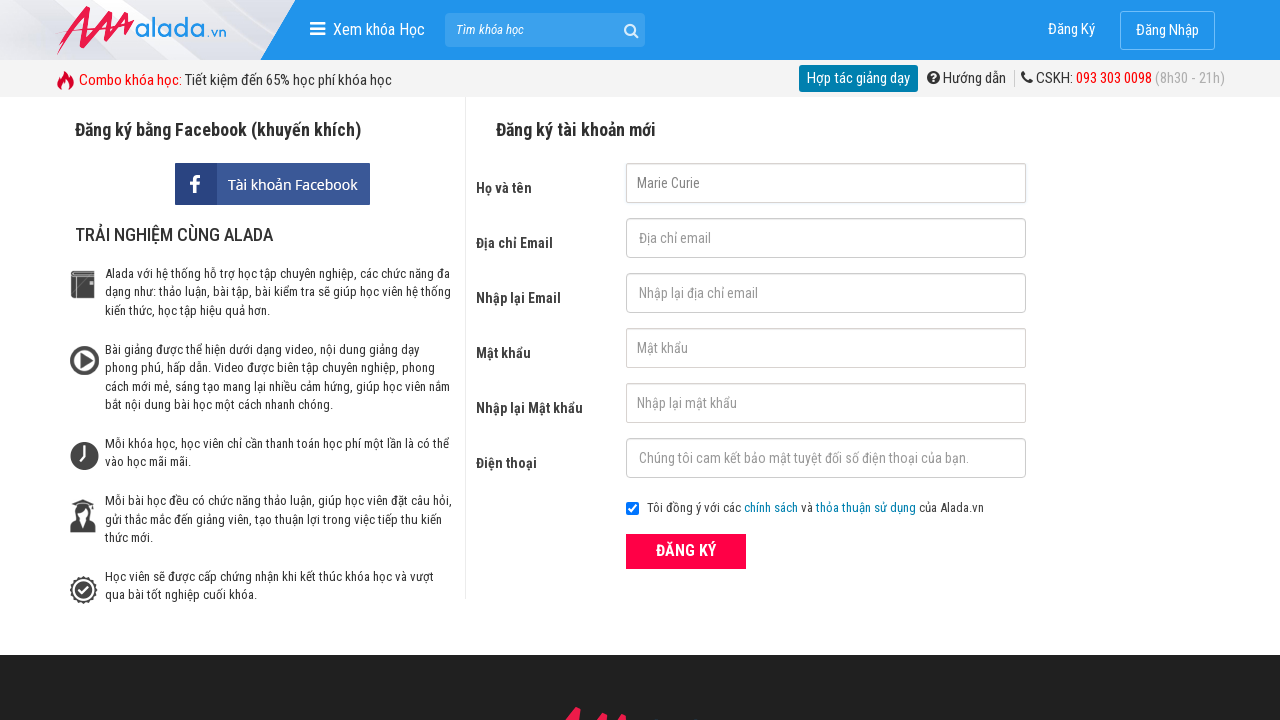

Filled email field with 'test_xpath_css_1@yopmail.com' on #txtEmail
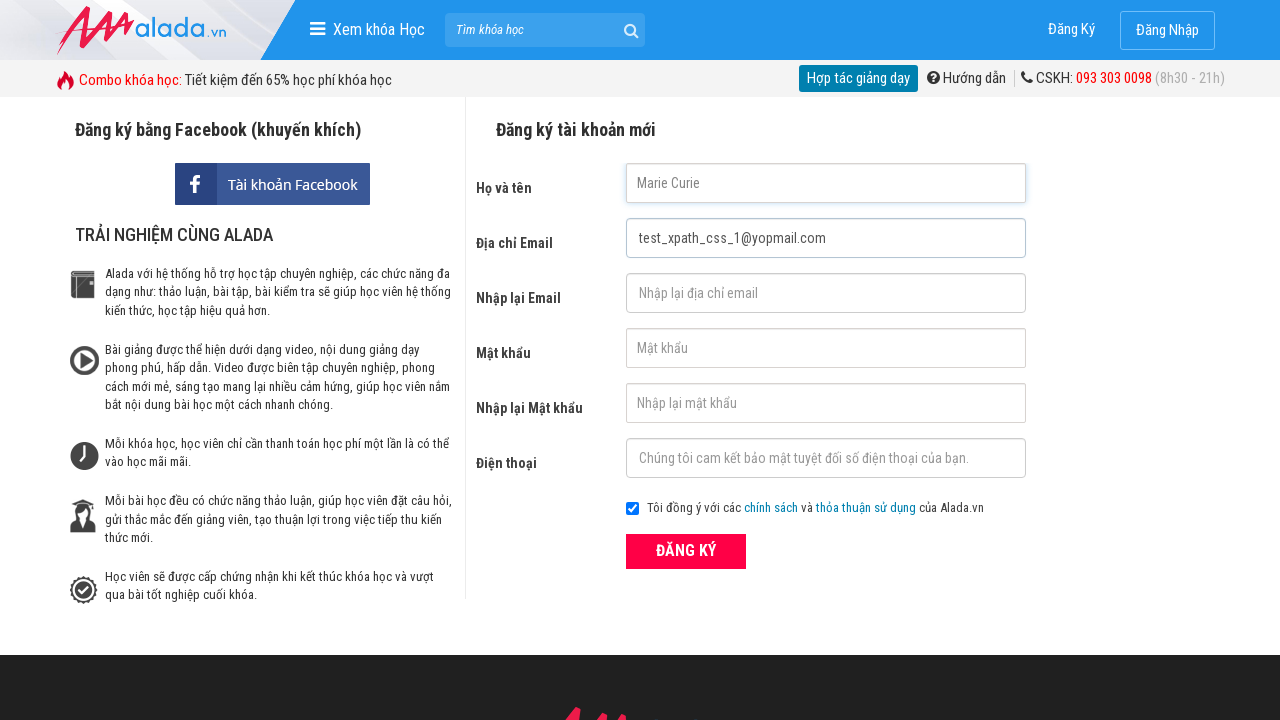

Filled confirm email field with mismatched value 'test_xpath_css@yopmail.com.vn' on #txtCEmail
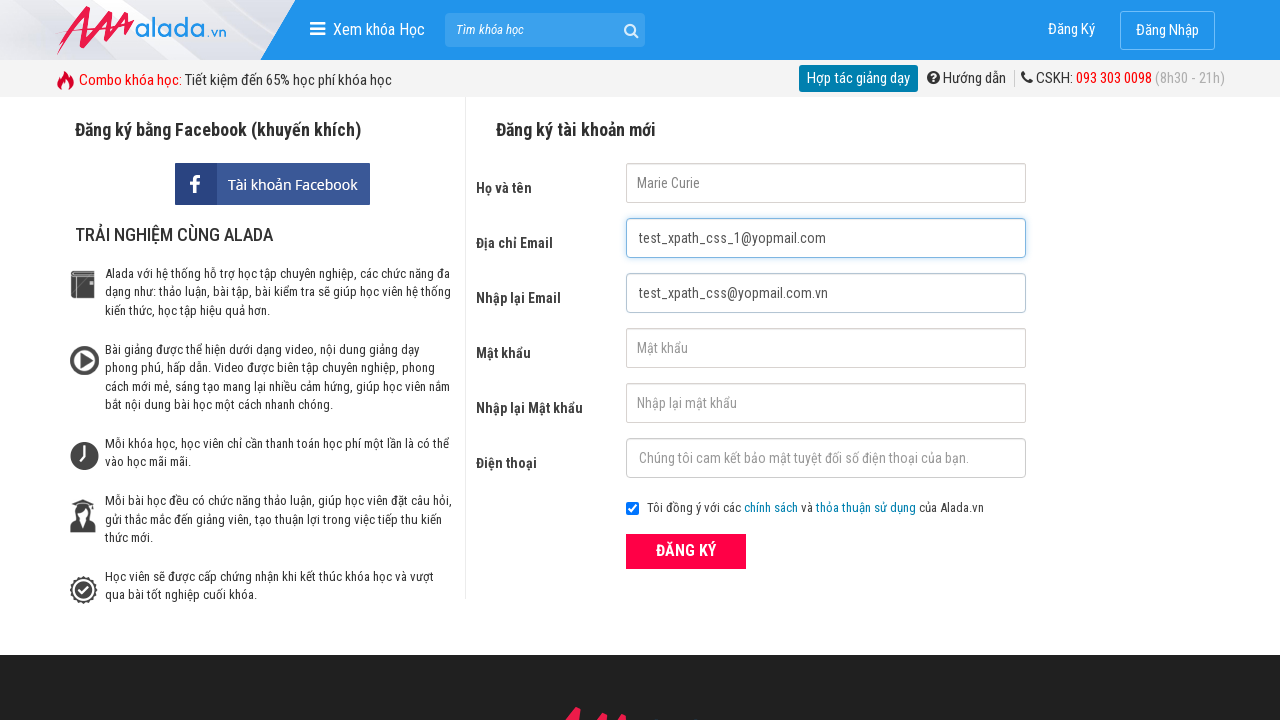

Filled password field with '123456' on #txtPassword
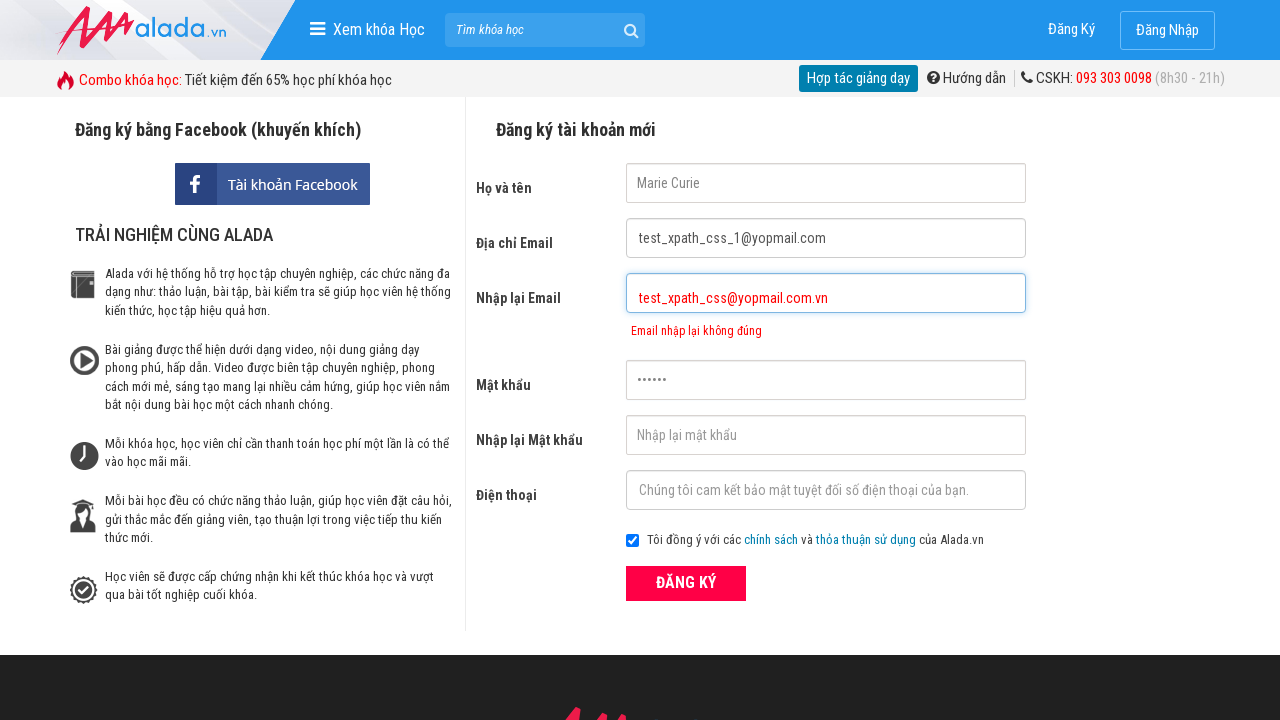

Filled confirm password field with '123456' on #txtCPassword
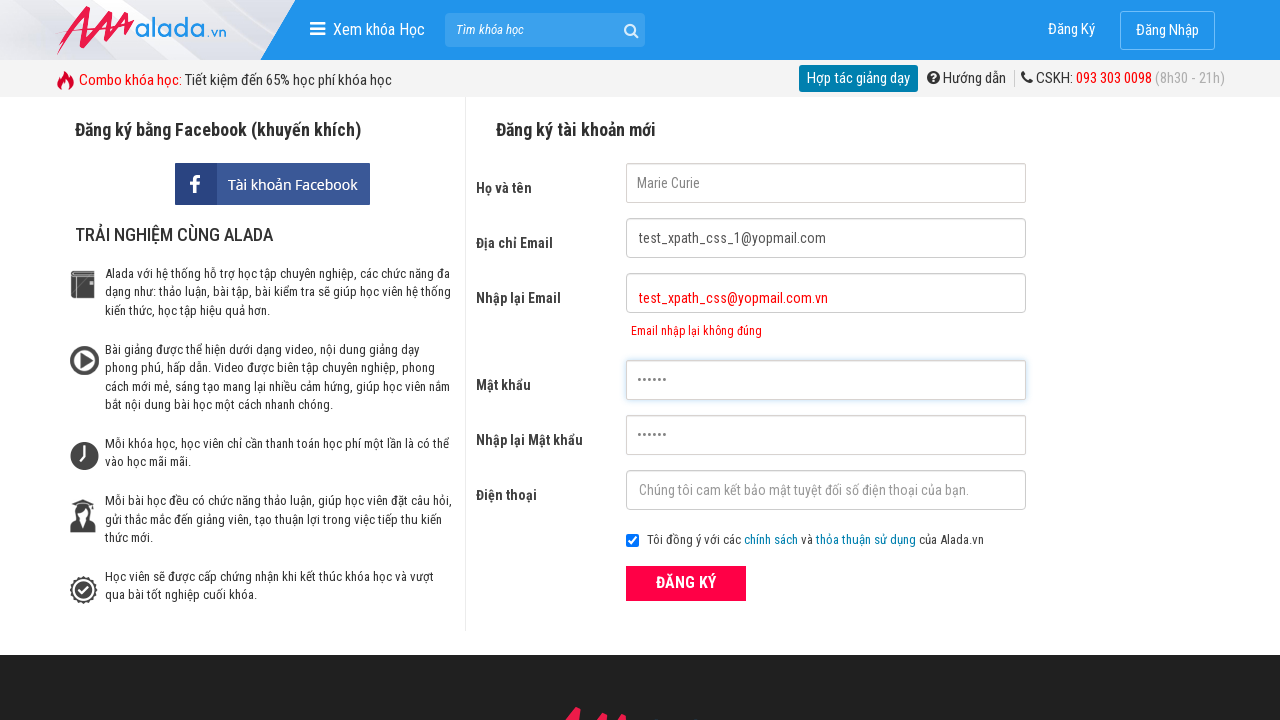

Filled phone number field with '0123456789' on #txtPhone
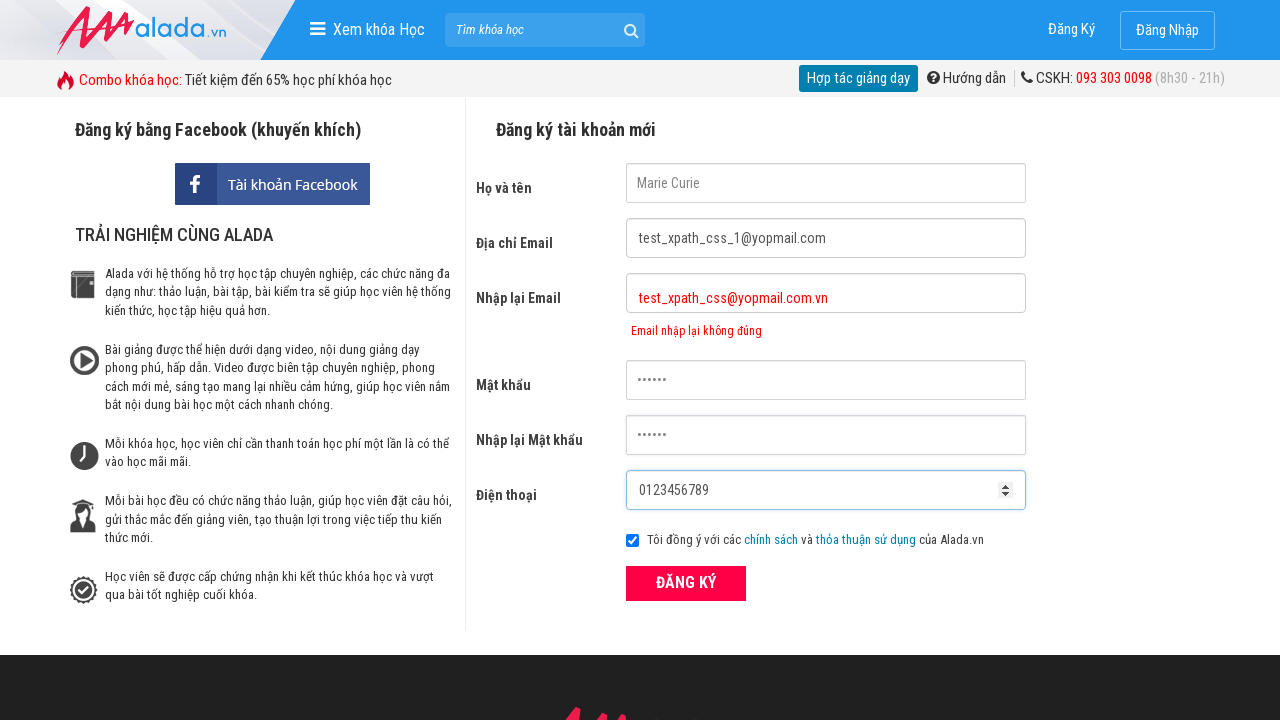

Clicked register button to submit form at (686, 583) on xpath=//form[@id='frmLogin']//button
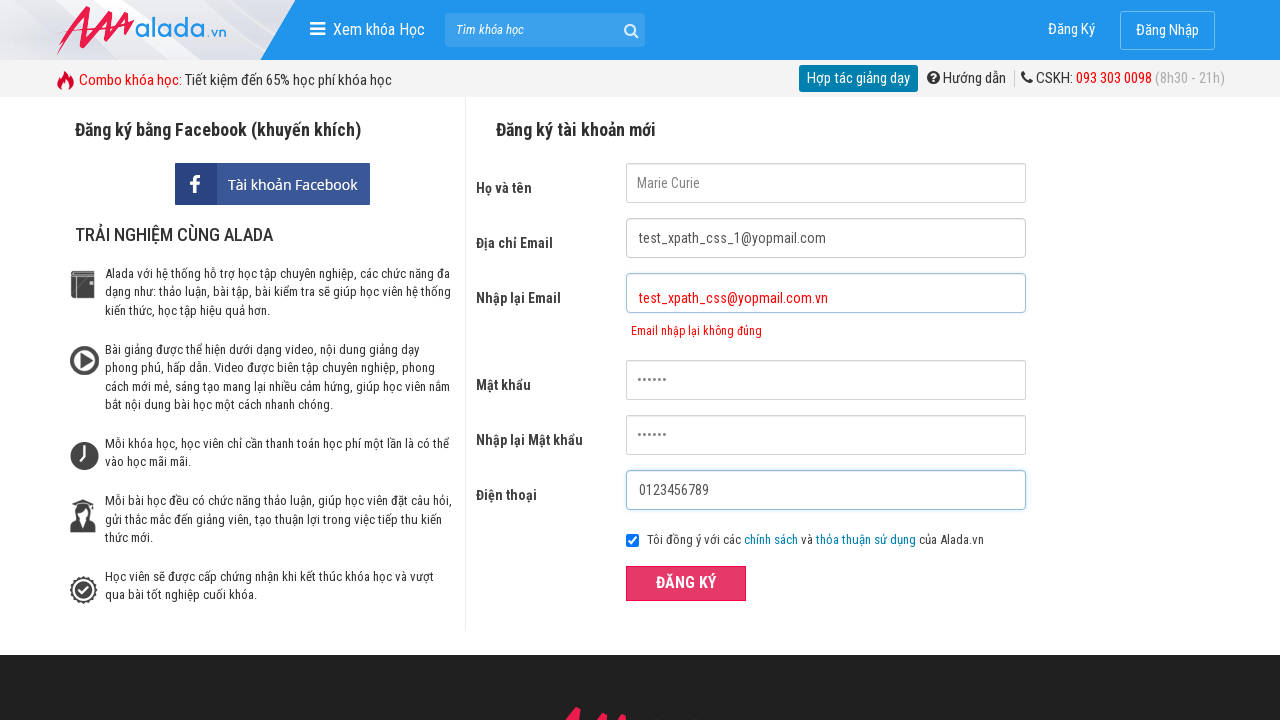

Confirm email error message appeared, validating mismatch error
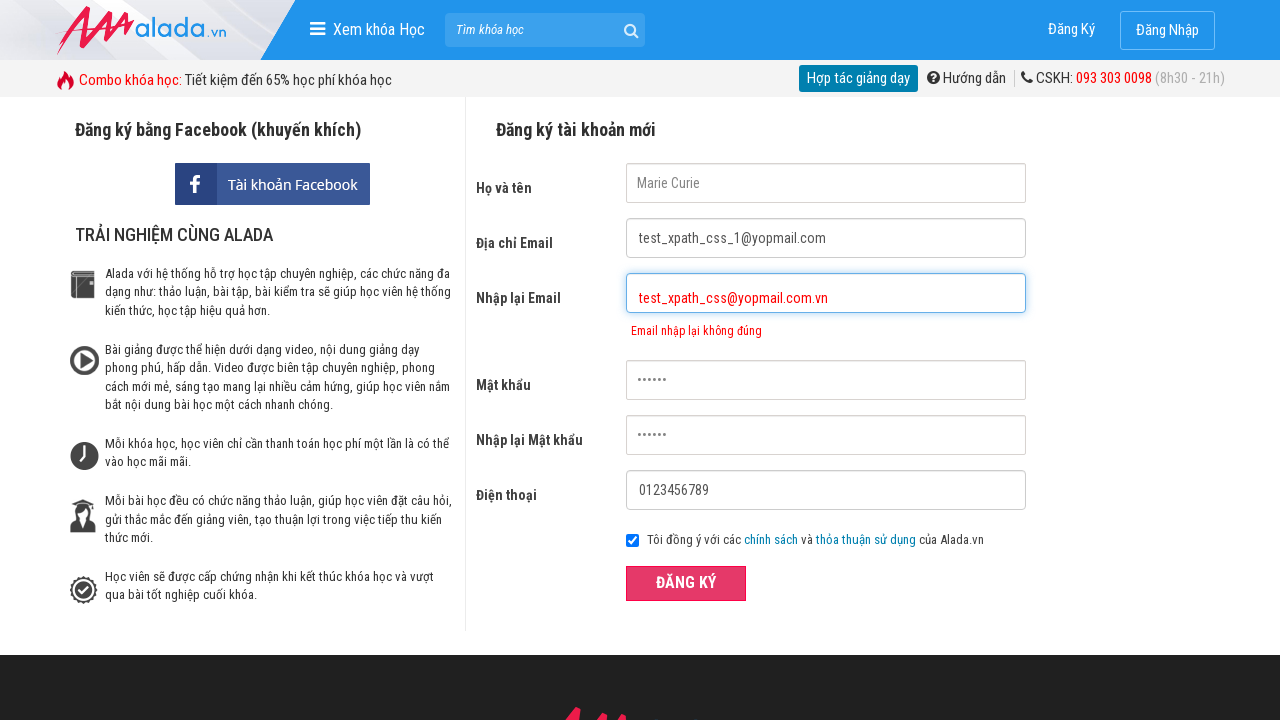

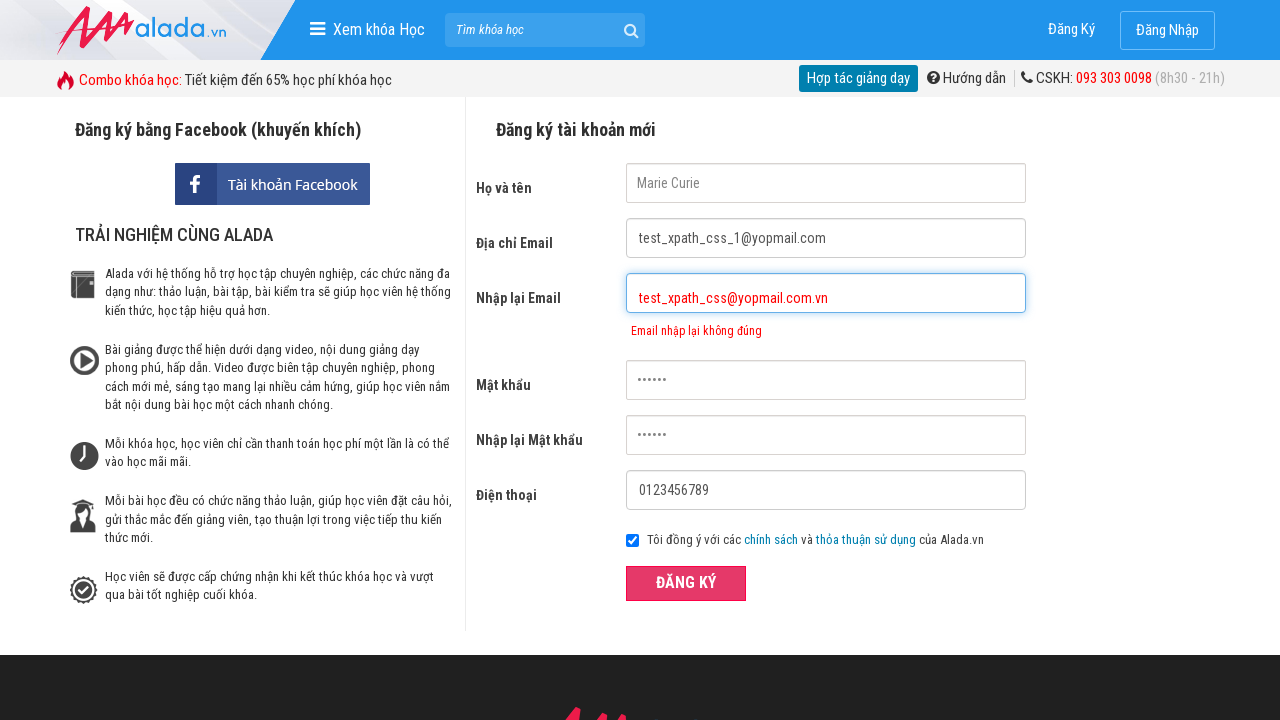